Navigates to the Yoma Fleet carshare website, clicks on the More menu button, then clicks on "Meet our fleet" link to navigate to the fleet page

Starting URL: https://carshare.yomafleet.com/

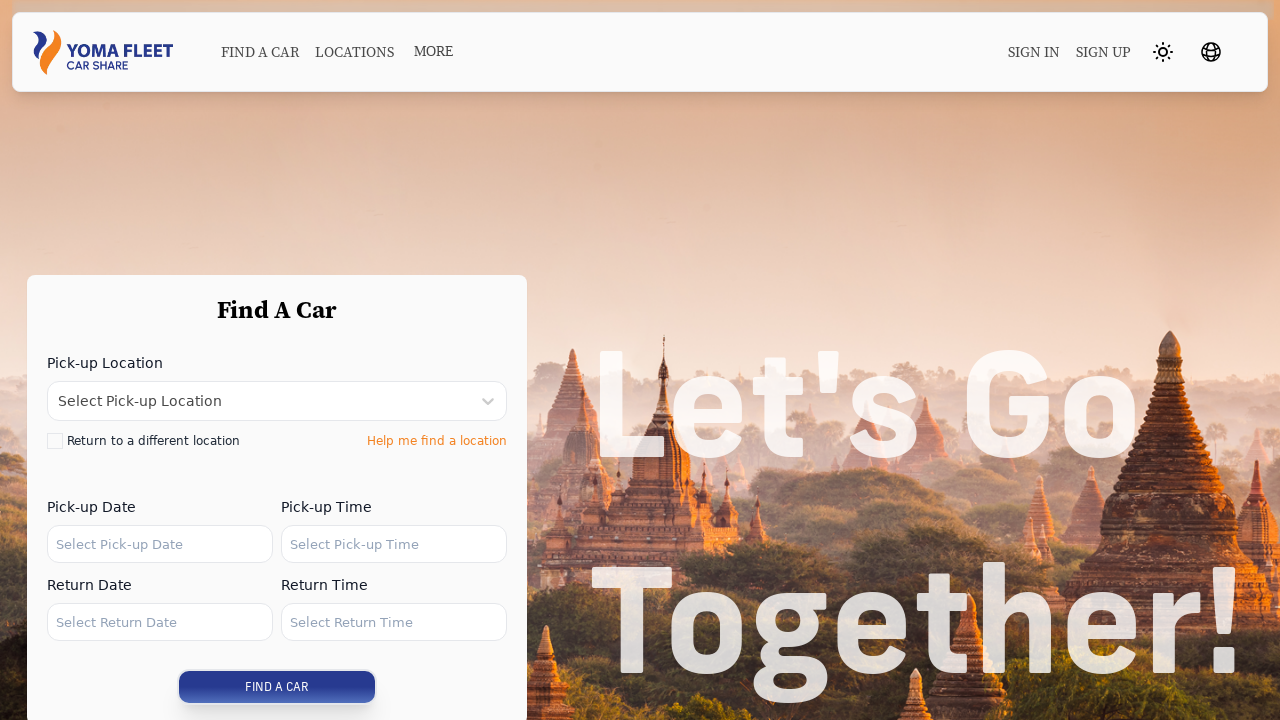

Clicked the More menu button at (434, 52) on xpath=//button[.//span[text()="More"]]
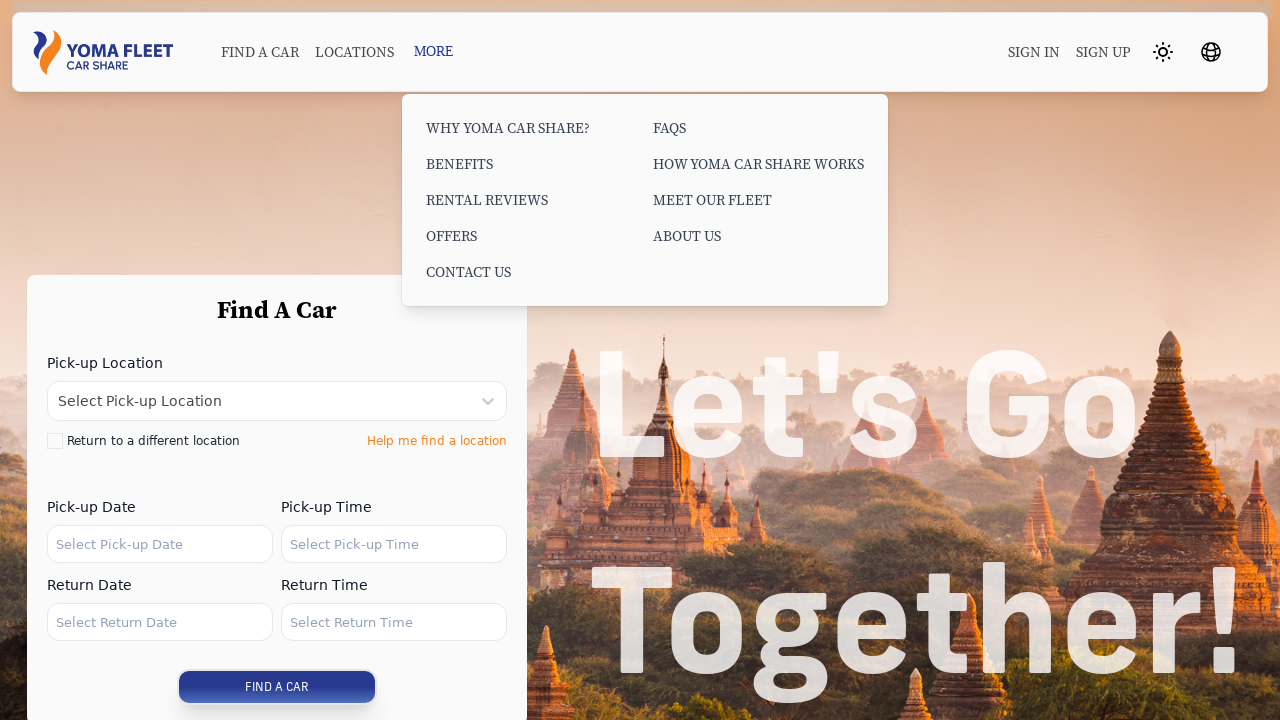

Waited for menu to appear
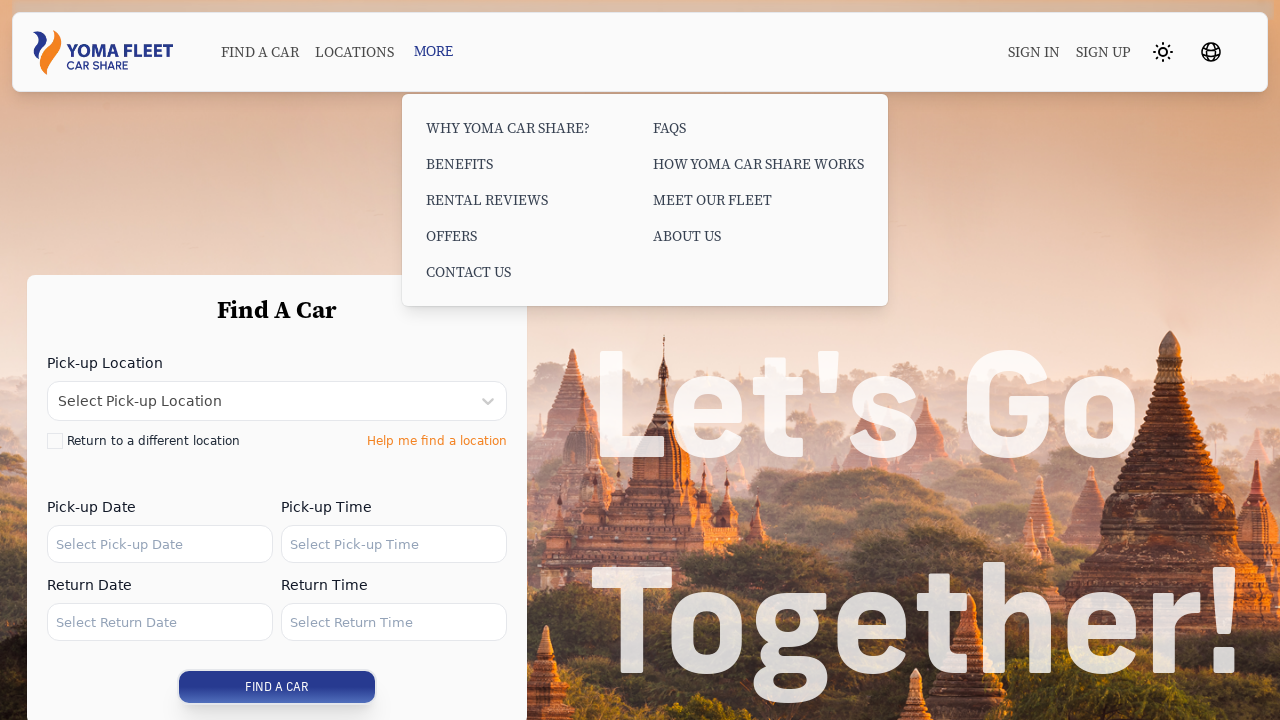

Clicked the 'Meet our fleet' link at (758, 200) on xpath=//a[text()="Meet our fleet"]
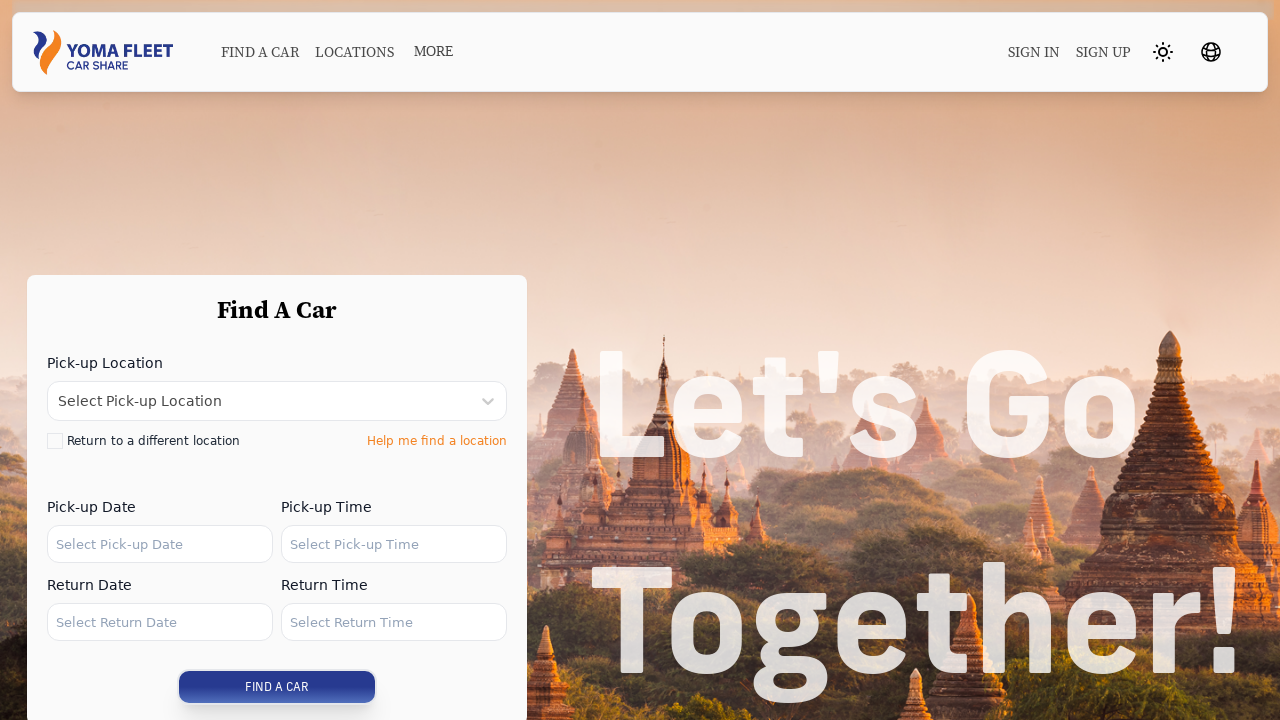

Waited for navigation to complete
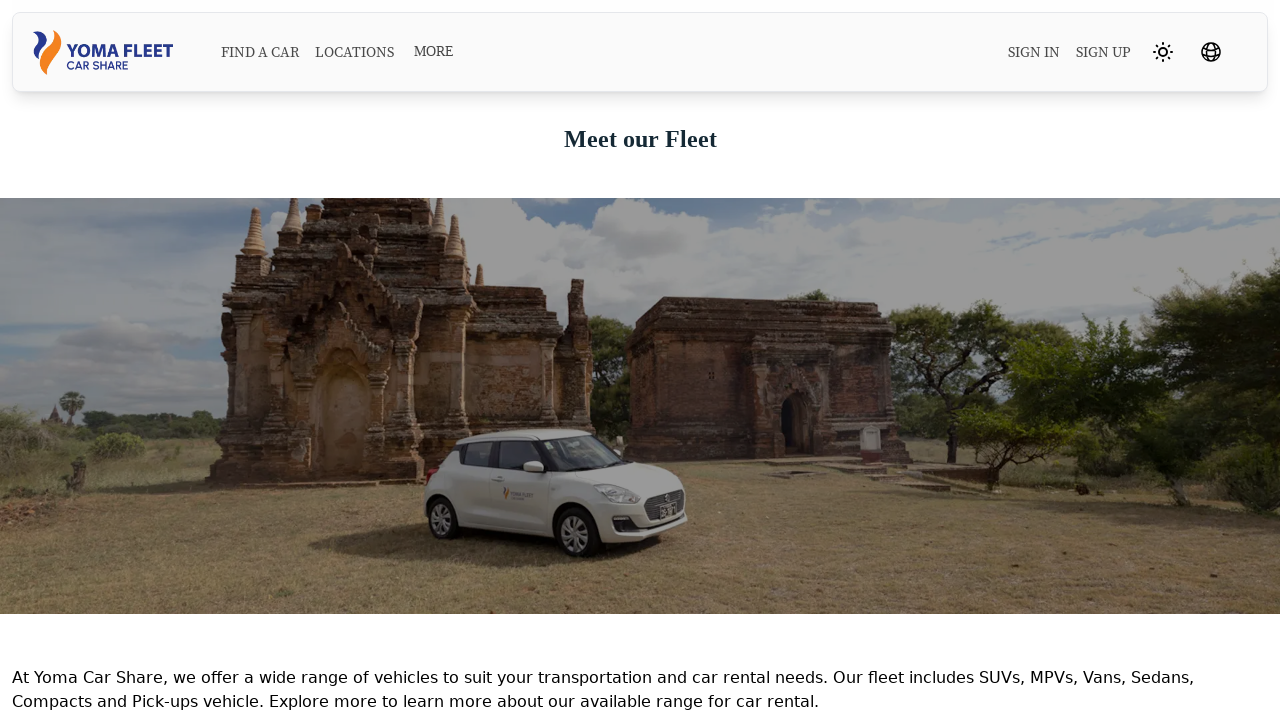

Verified 'meet-our-fleet' is present in the URL
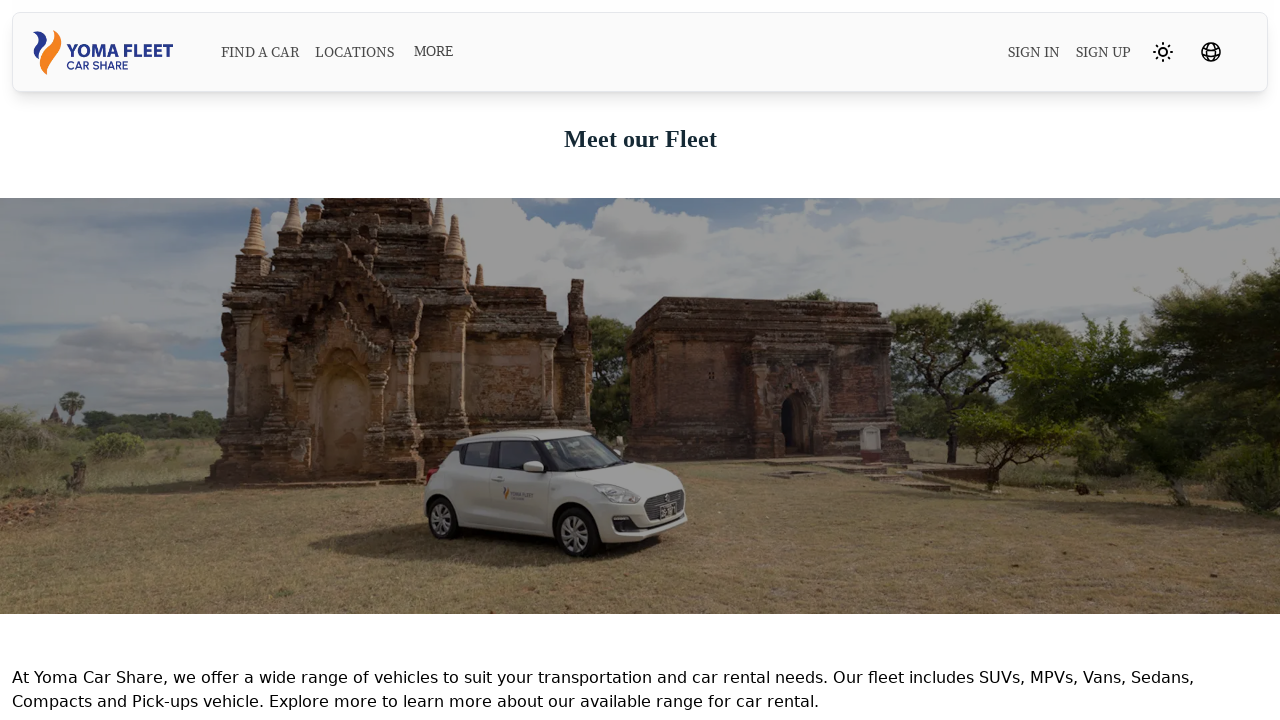

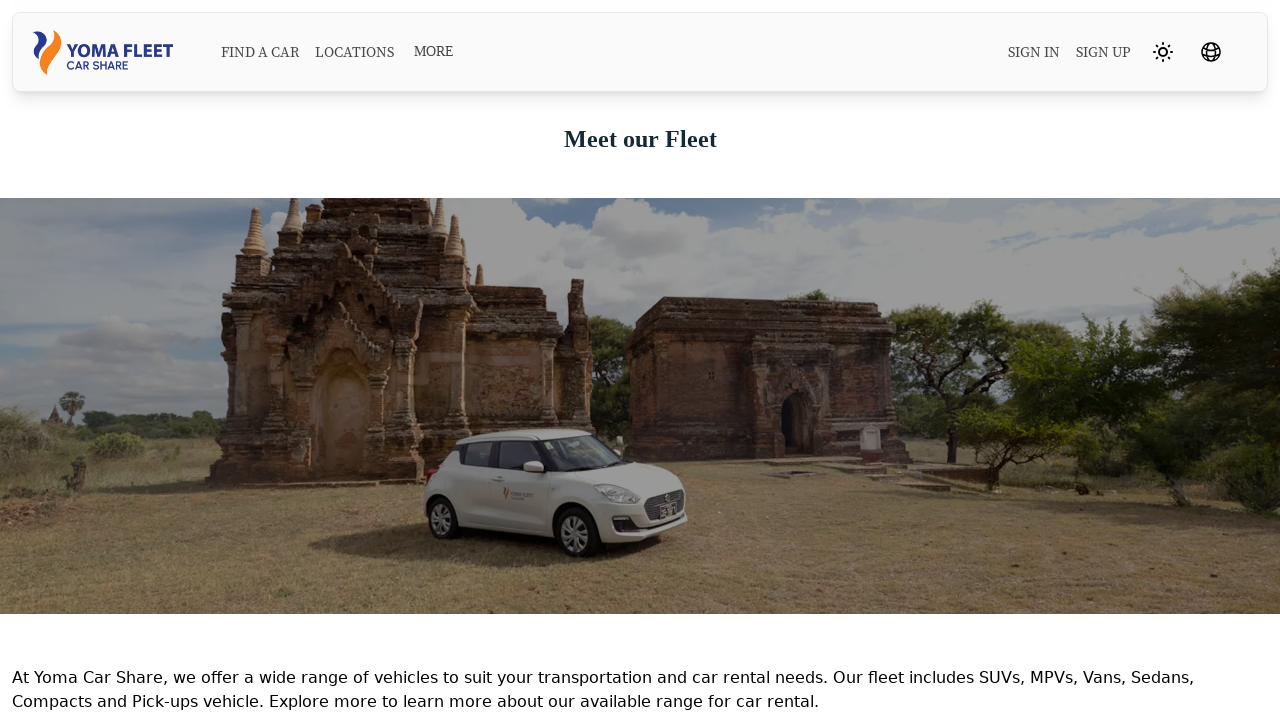